Tests mouse event interactions including click, move, double-click, and context-click (right-click) on various elements, then interacts with a context menu.

Starting URL: https://training-support.net/webelements/mouse-events

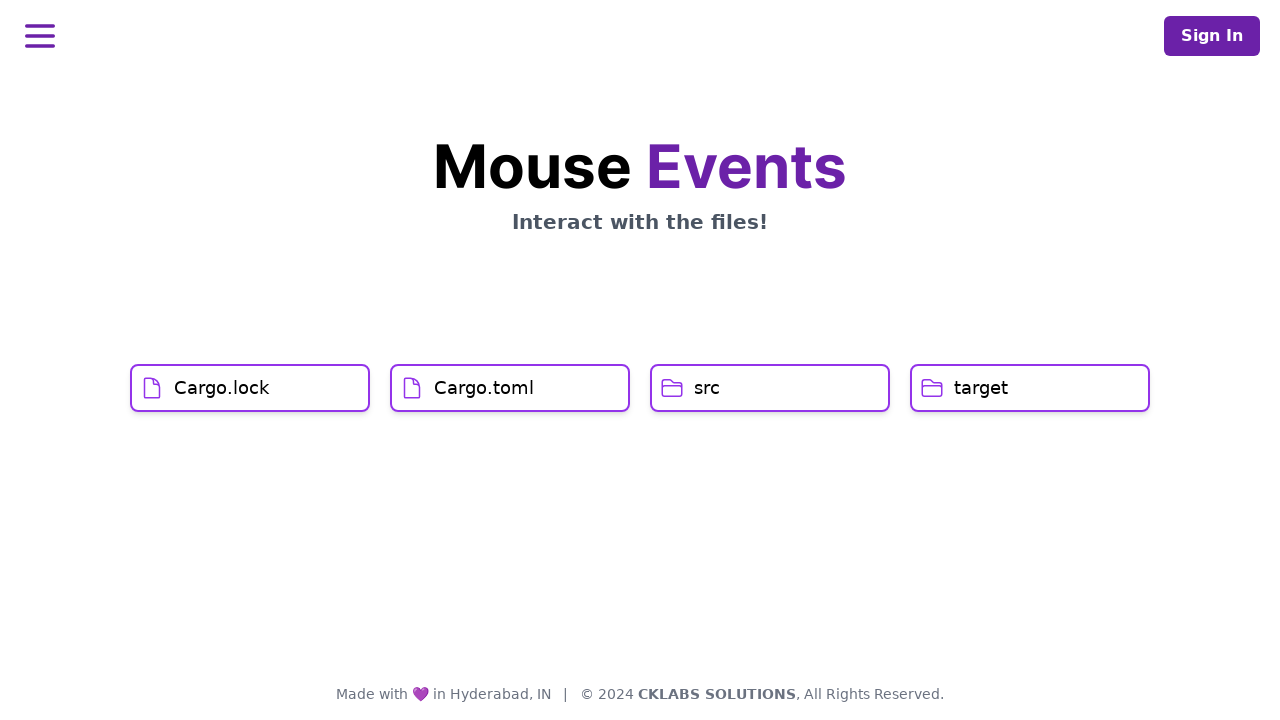

Clicked on Cargo.lock element at (222, 388) on xpath=//h1[text()='Cargo.lock']
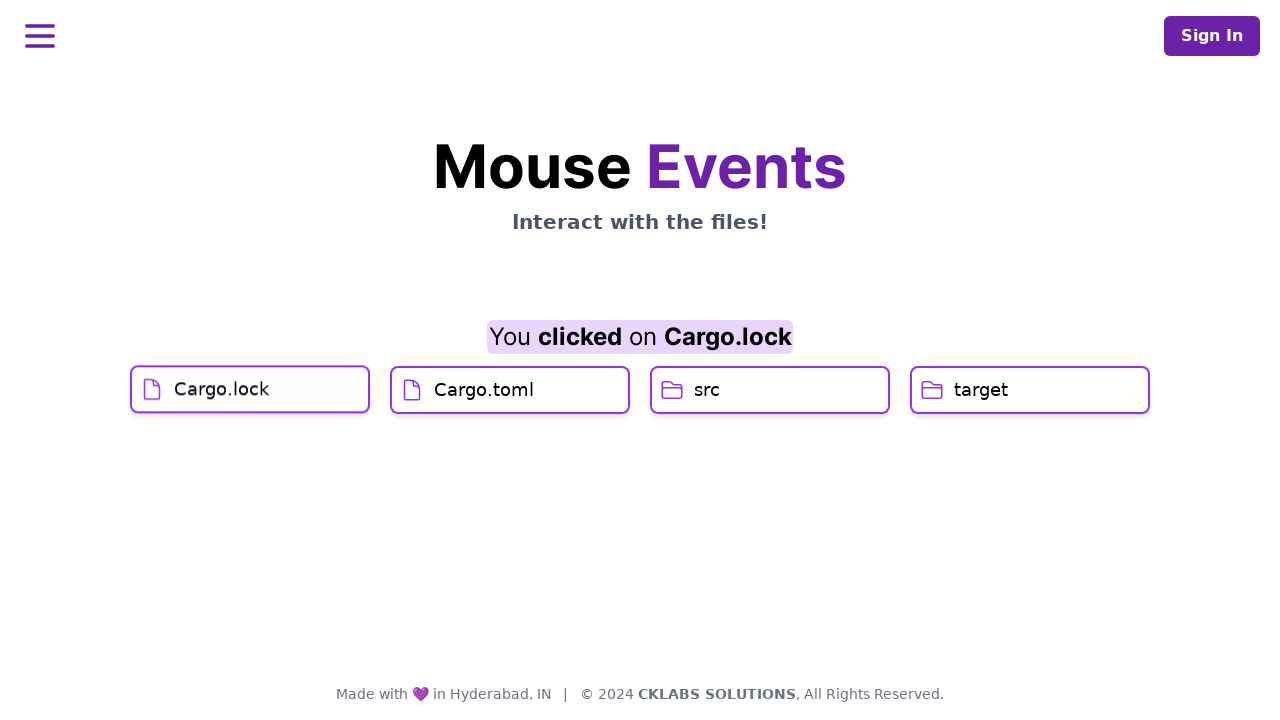

Clicked on Cargo.toml element at (484, 420) on xpath=//h1[text()='Cargo.toml']
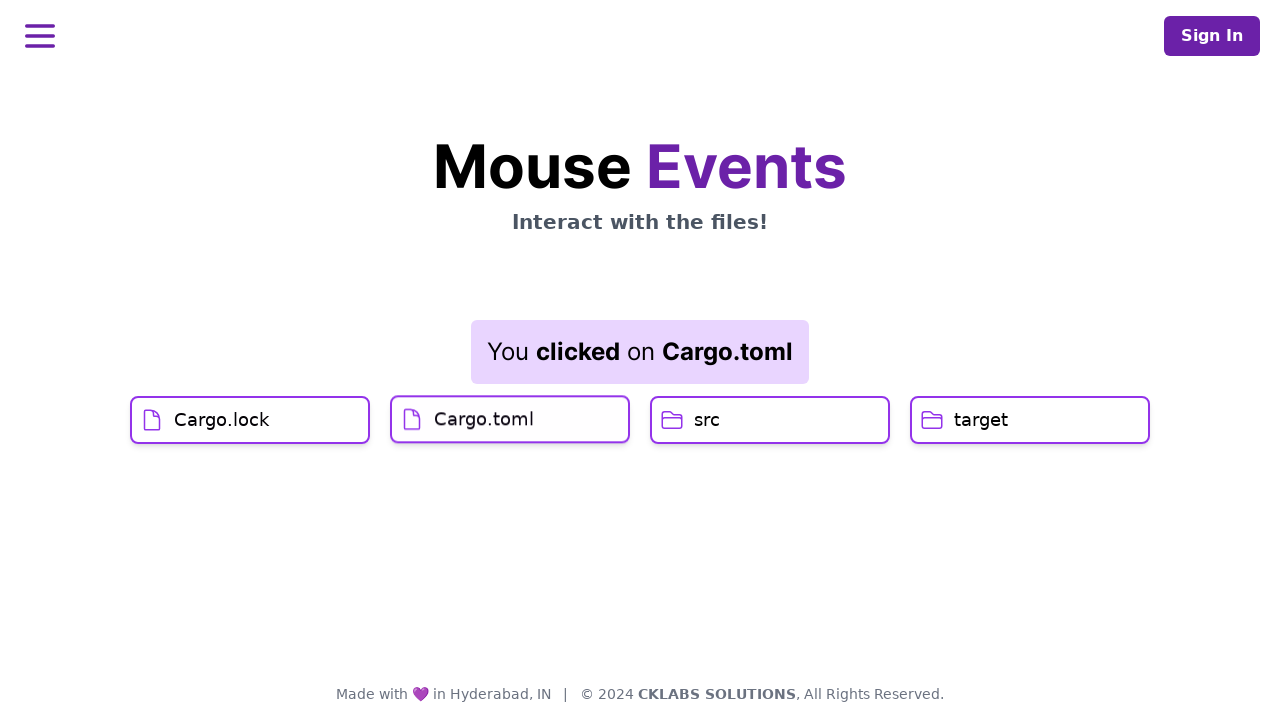

Retrieved result message: You clicked on Cargo.toml
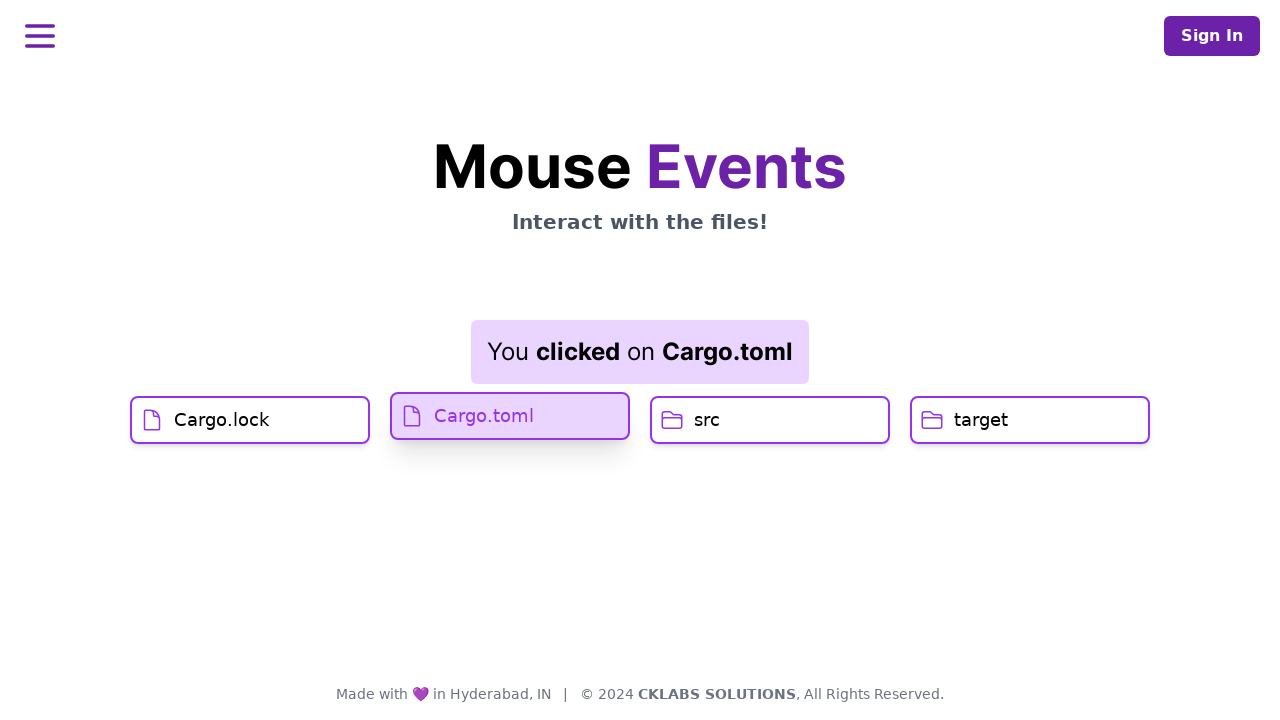

Double-clicked on src element at (707, 420) on xpath=//h1[text()='src']
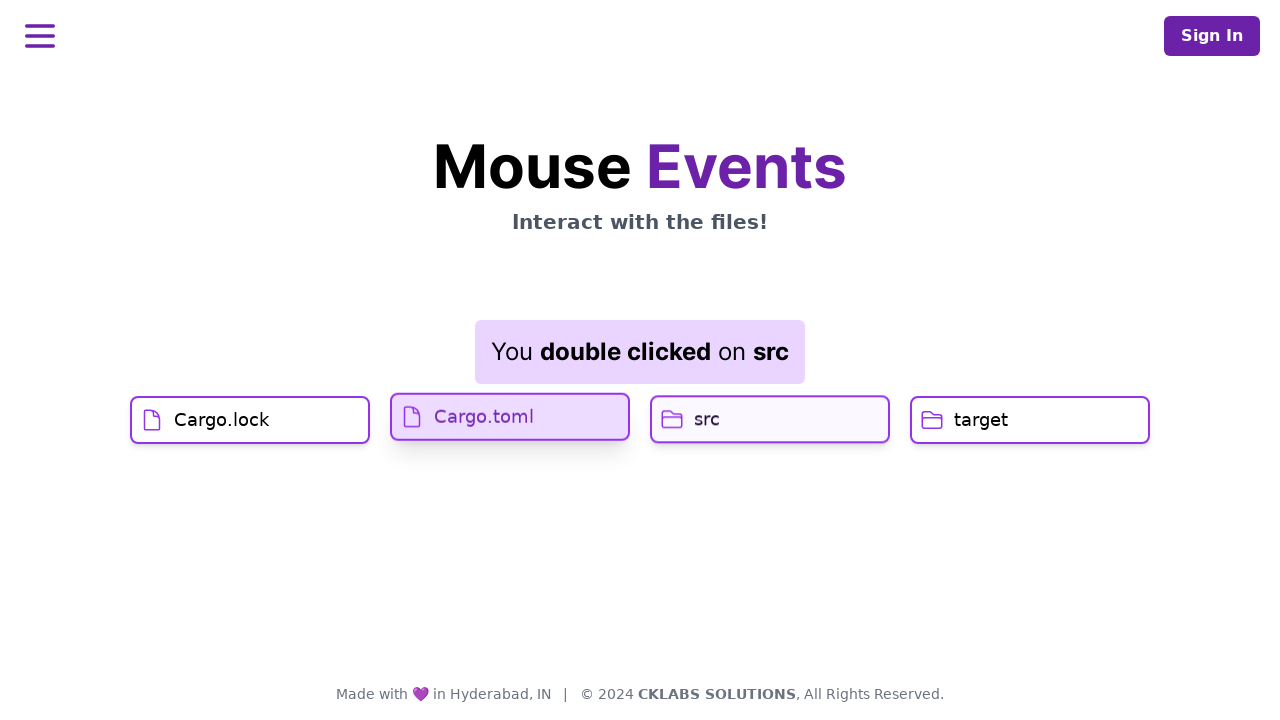

Right-clicked on target element to open context menu at (981, 420) on xpath=//h1[text()='target']
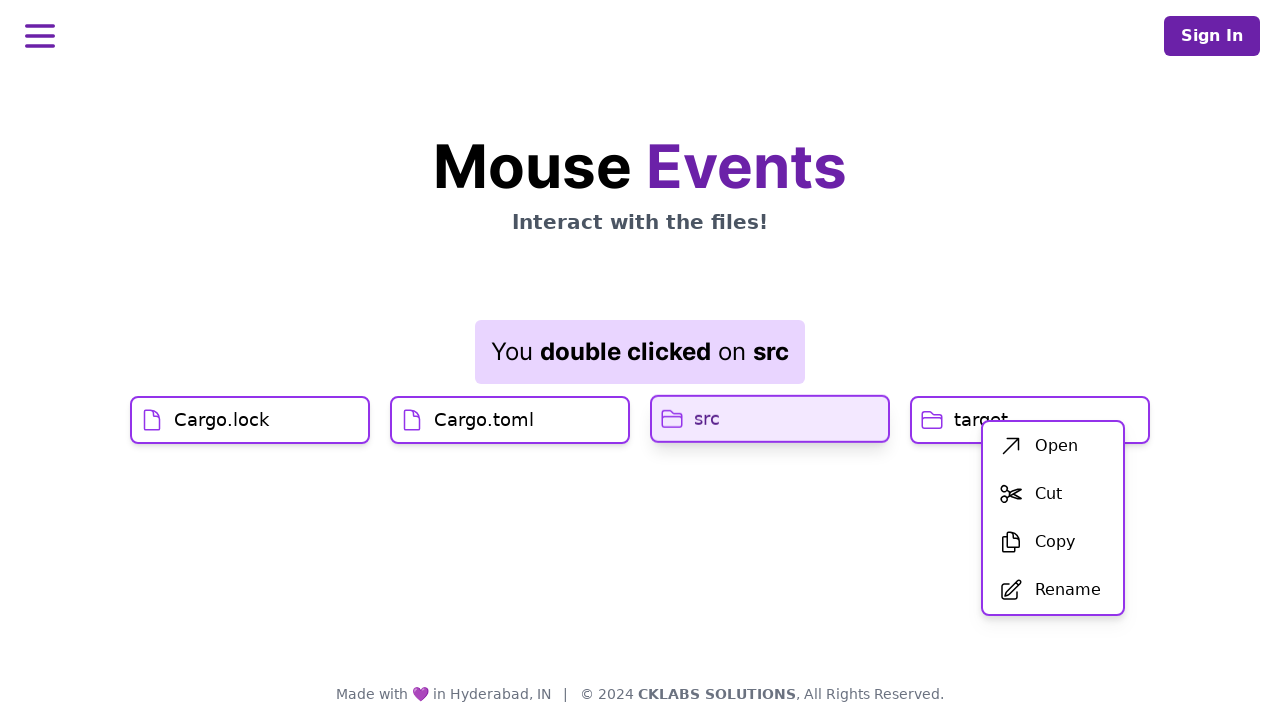

Clicked on first item in context menu at (1053, 446) on xpath=//div[@id='menu']/div/ul/li[1]
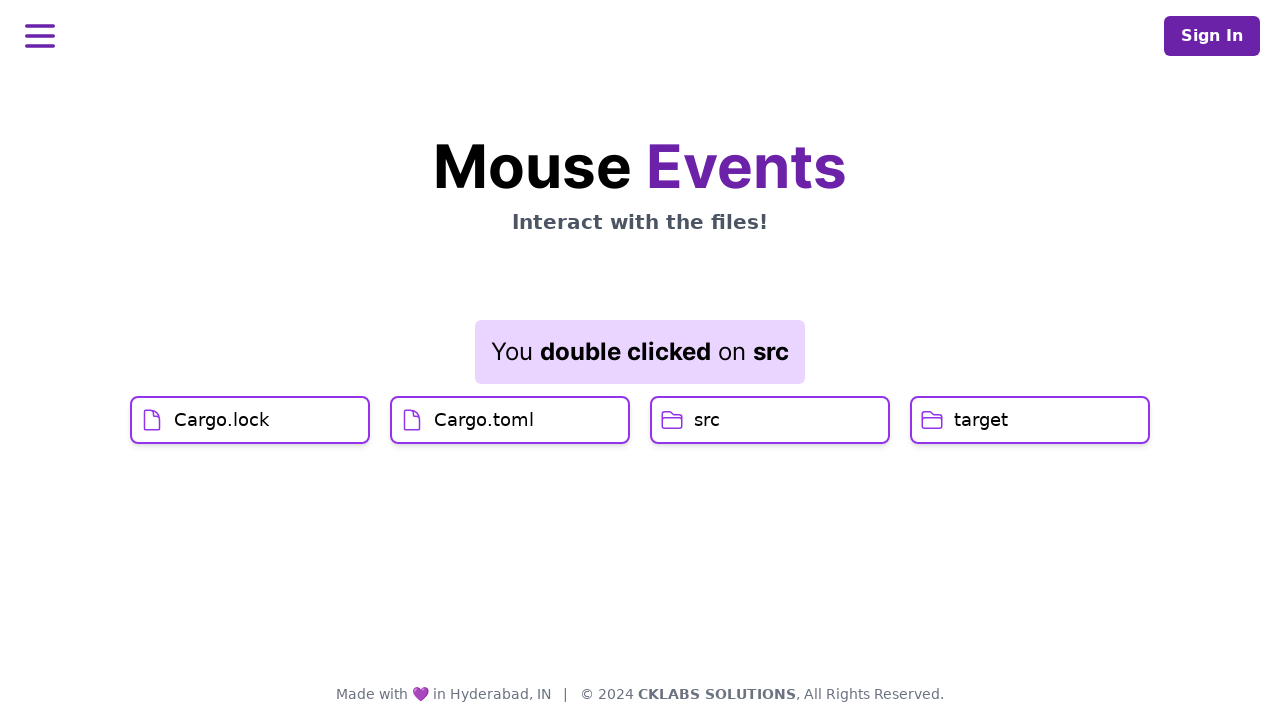

Retrieved updated result message: You double clicked on src
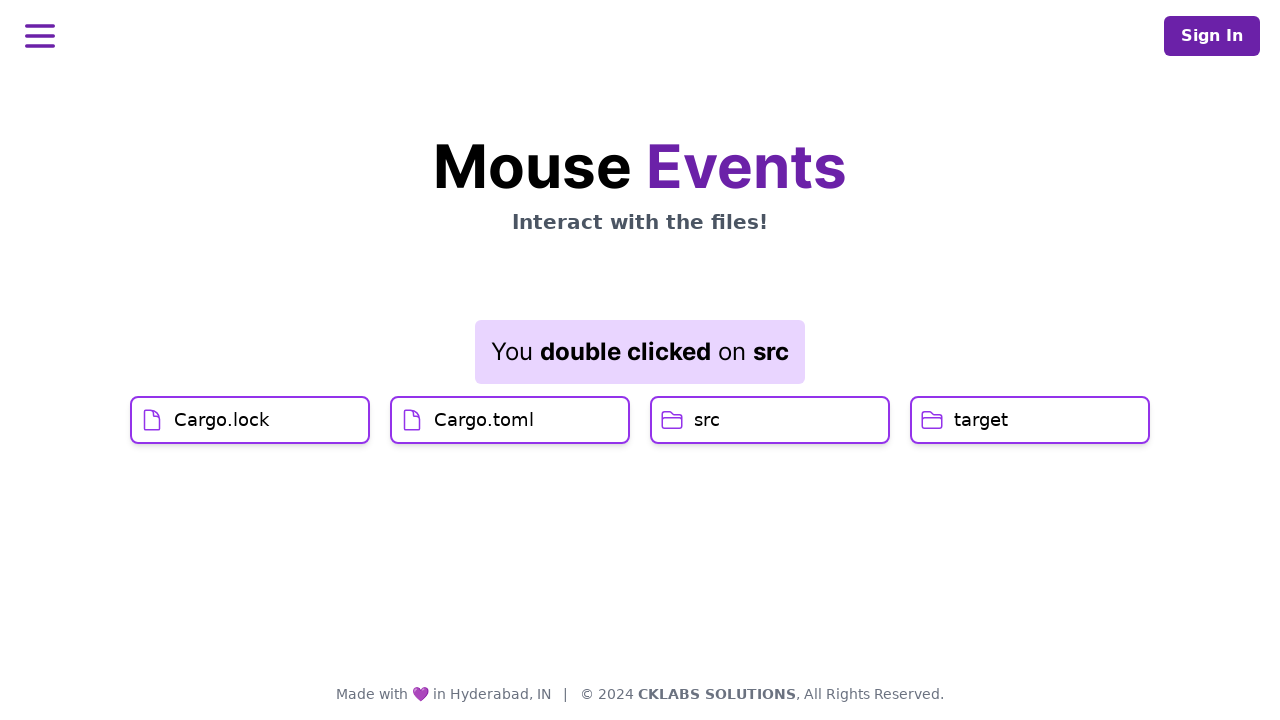

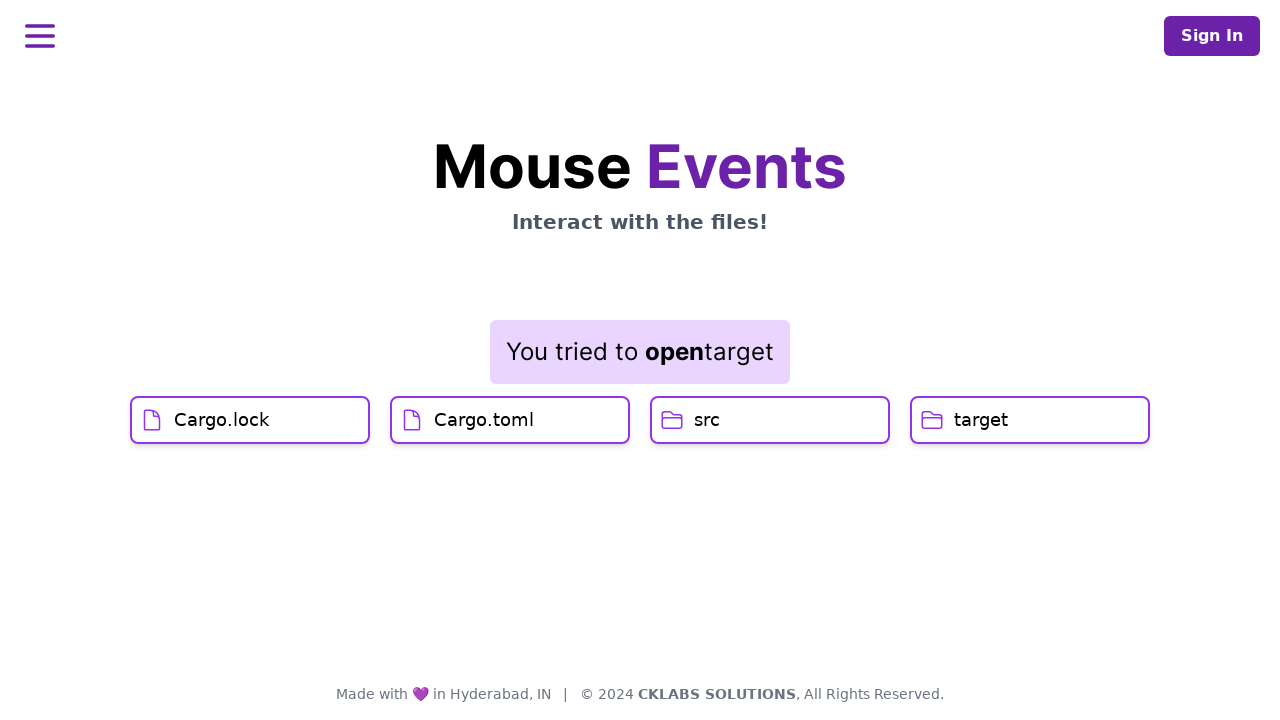